Verifies the logo element on the demoblaze homepage by locating and clicking on the navbar logo/brand link

Starting URL: https://www.demoblaze.com/

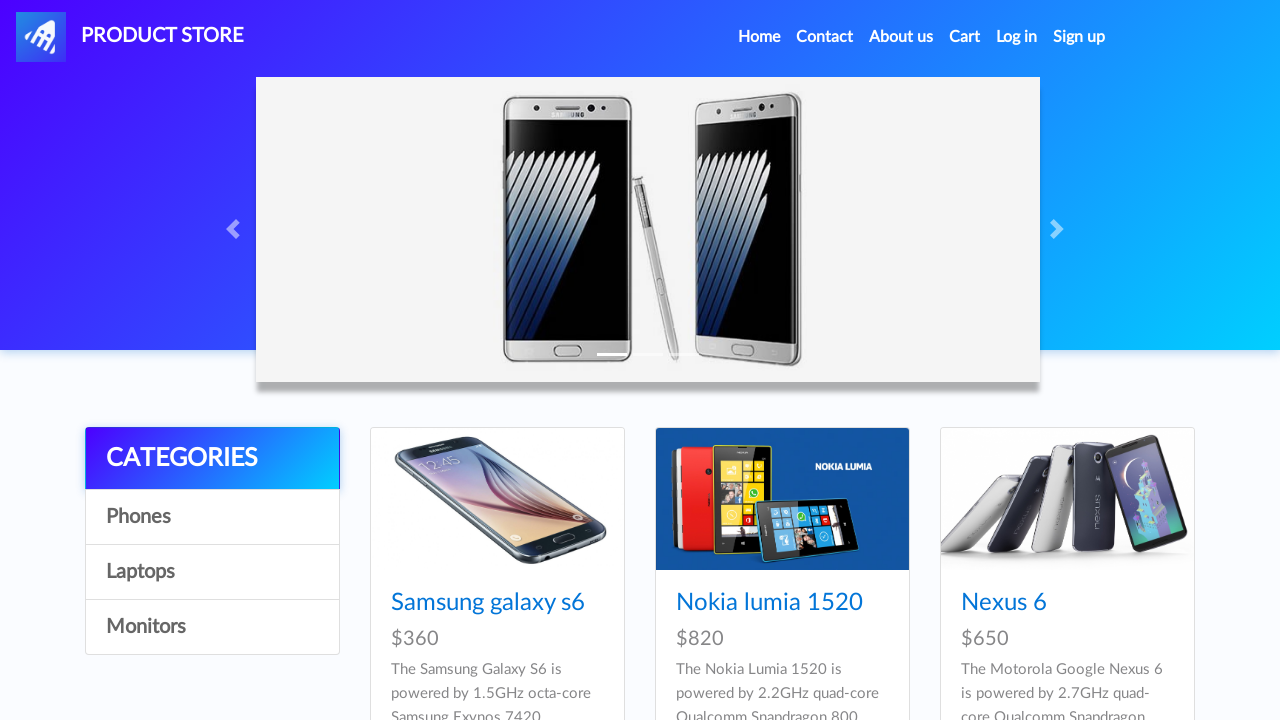

Clicked on the navbar logo/brand link (#nava) at (130, 37) on #nava
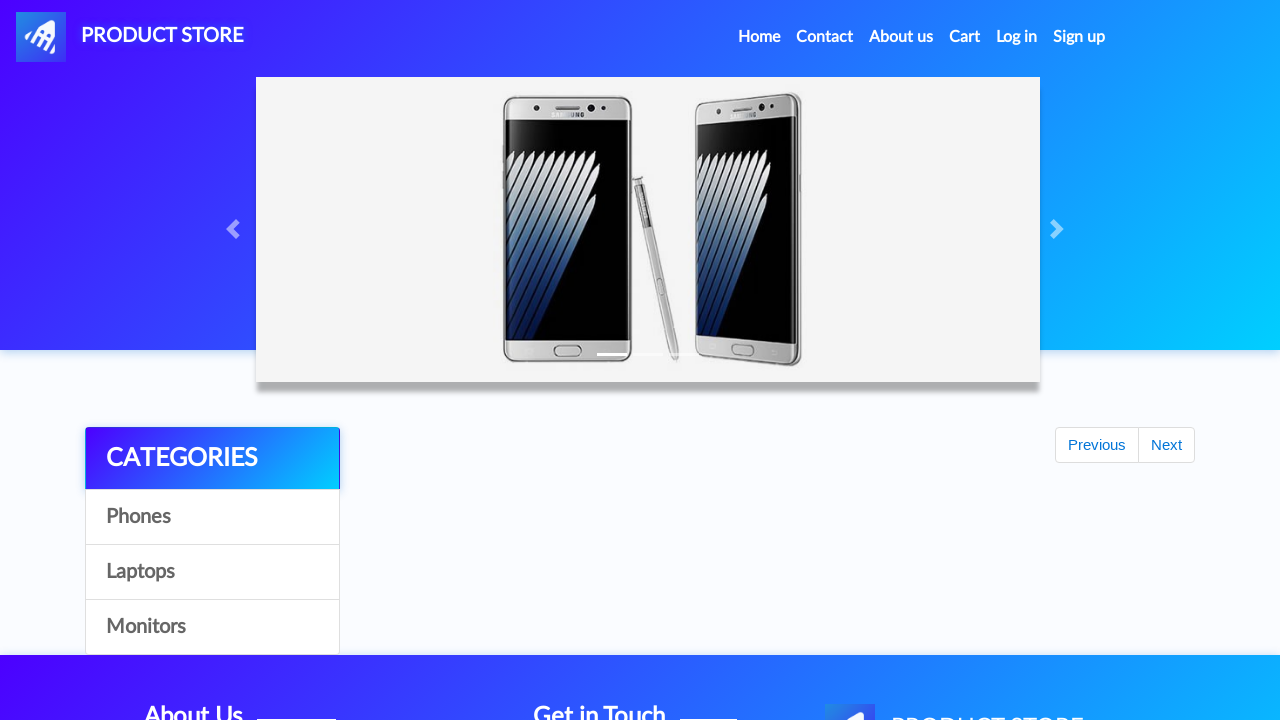

Waited for page navigation to complete (networkidle state)
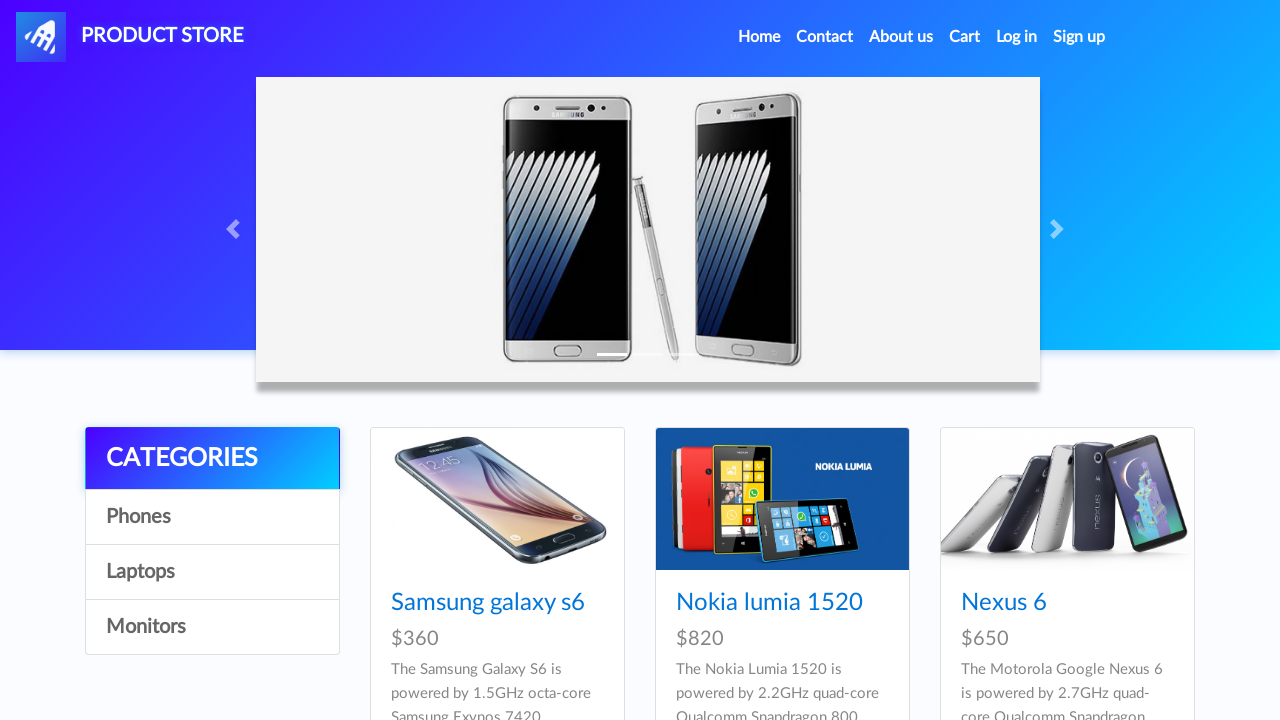

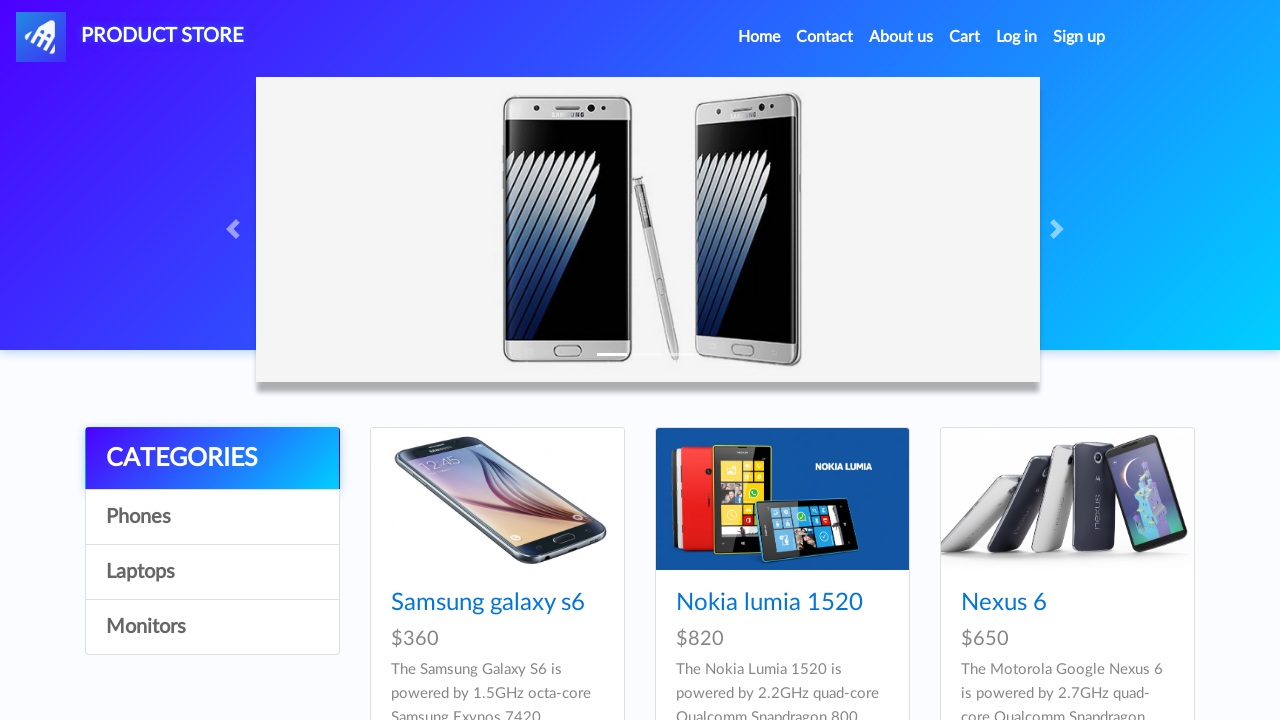